Tests a Dice Roller web app by clicking the Roll button and verifying that the result text changes after the roll action.

Starting URL: https://milescy911.github.io/qa-manual-testing-dice-app/

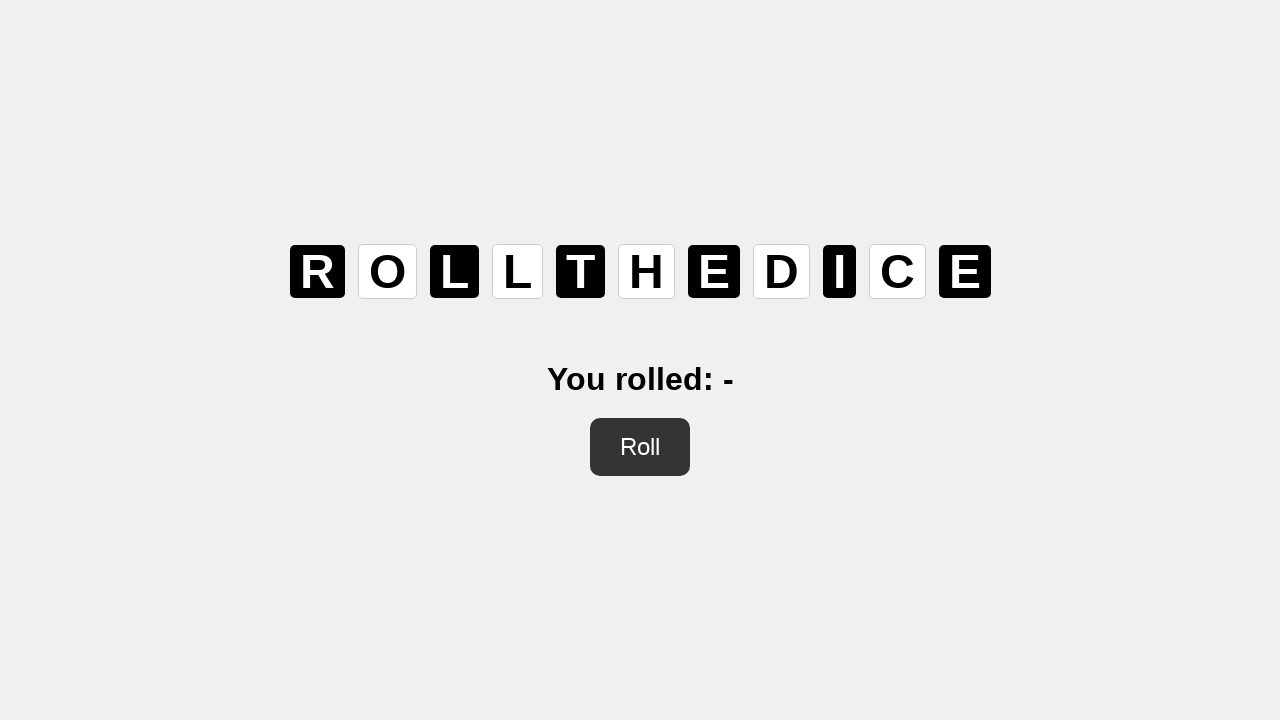

Navigated to Dice Roller web app
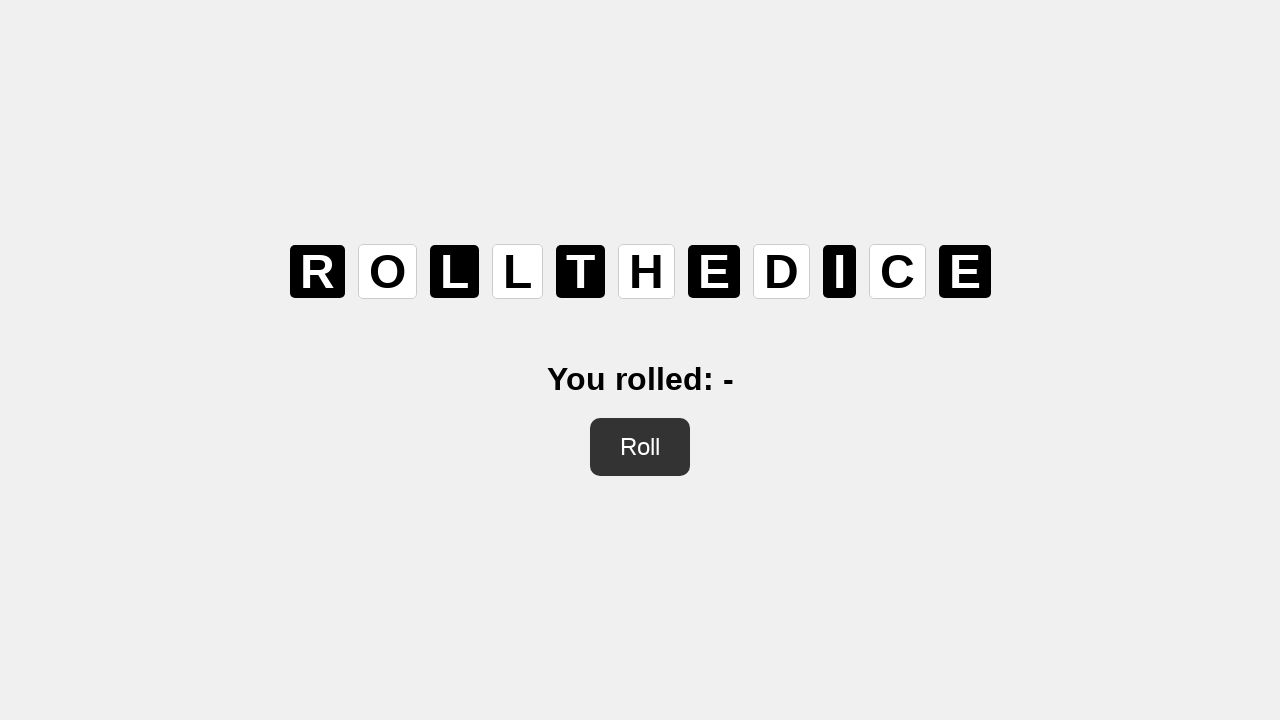

Retrieved initial result text before rolling
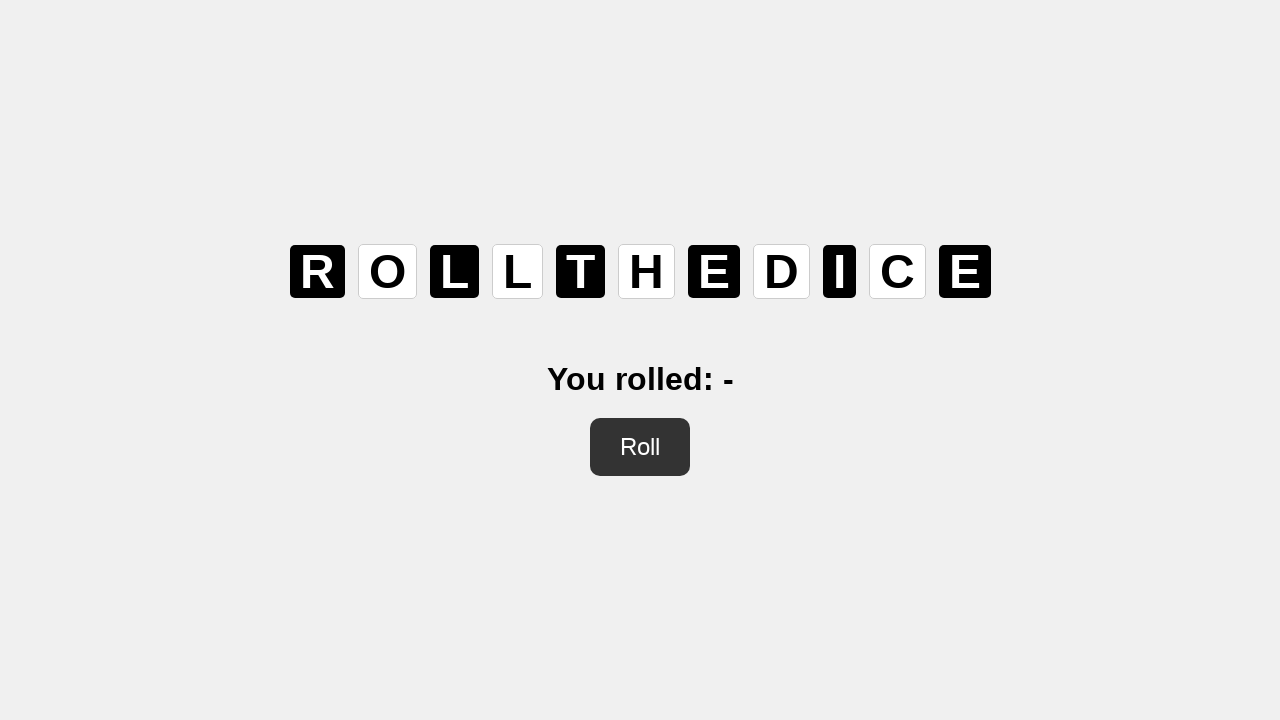

Clicked the Roll button at (640, 447) on button
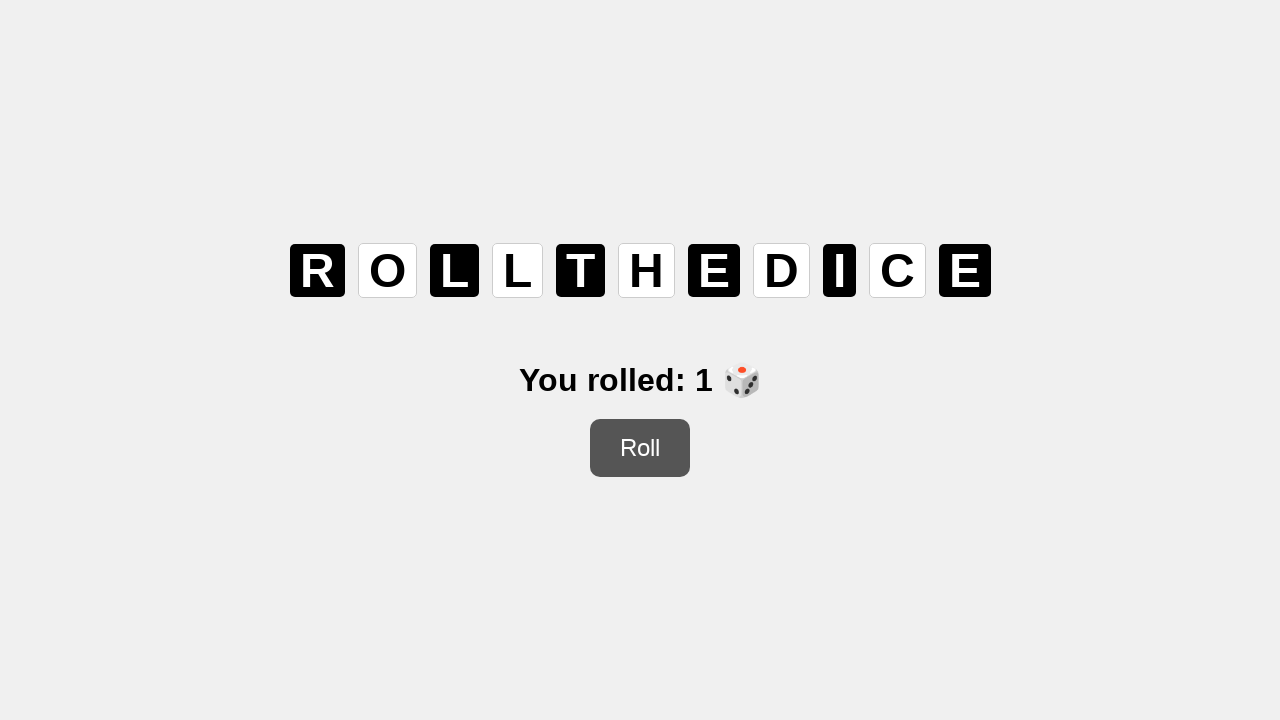

Waited 1 second for result to update
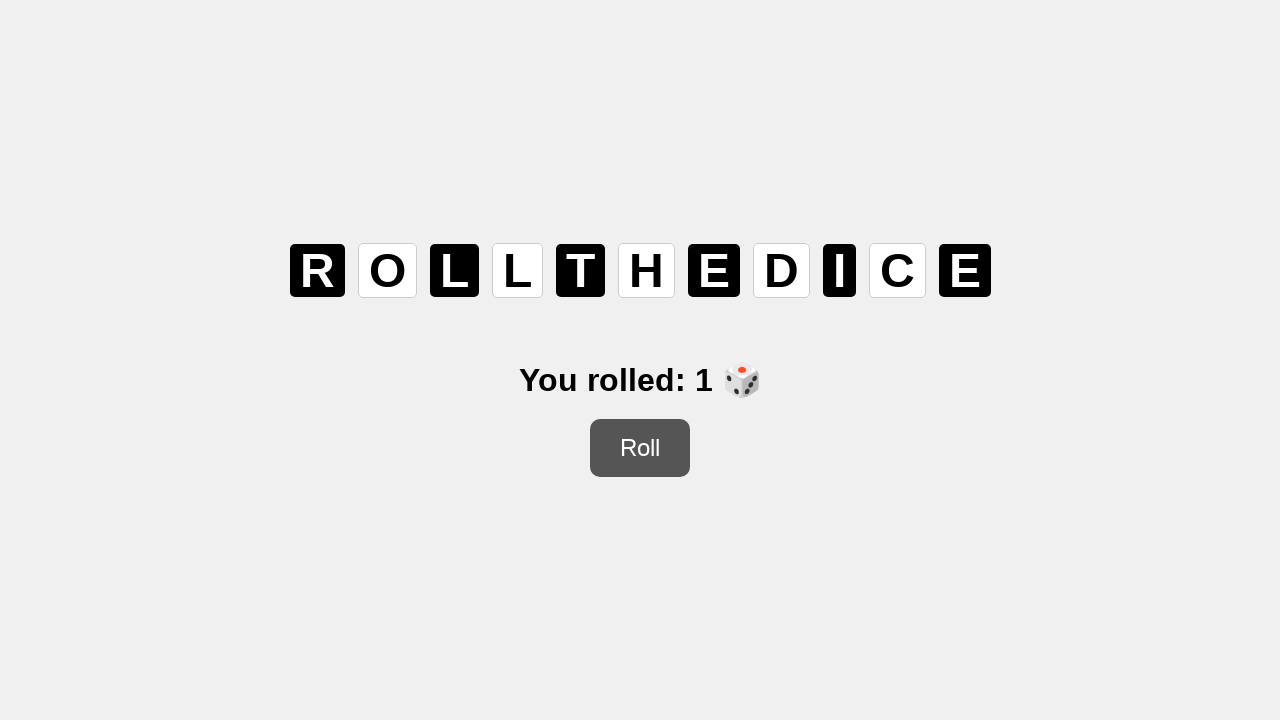

Retrieved new result text after rolling
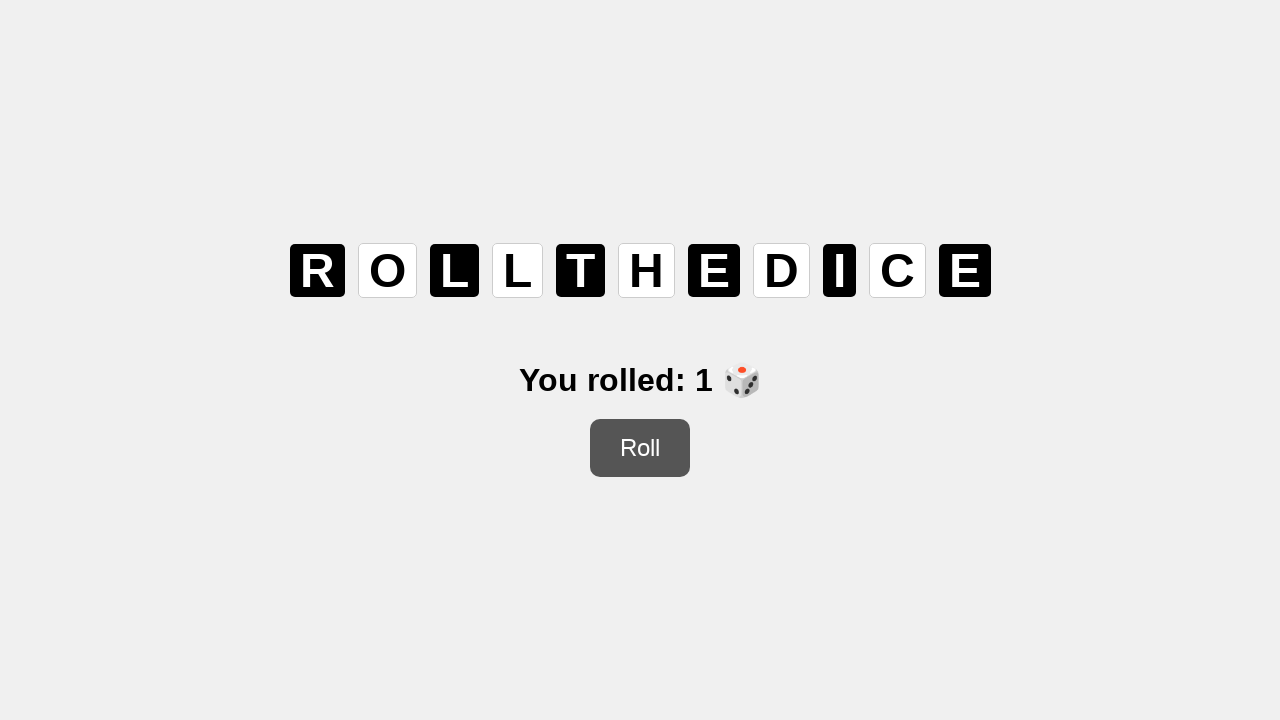

Verified that result text changed after rolling (old: 'You rolled: -', new: 'You rolled: 1 🎲')
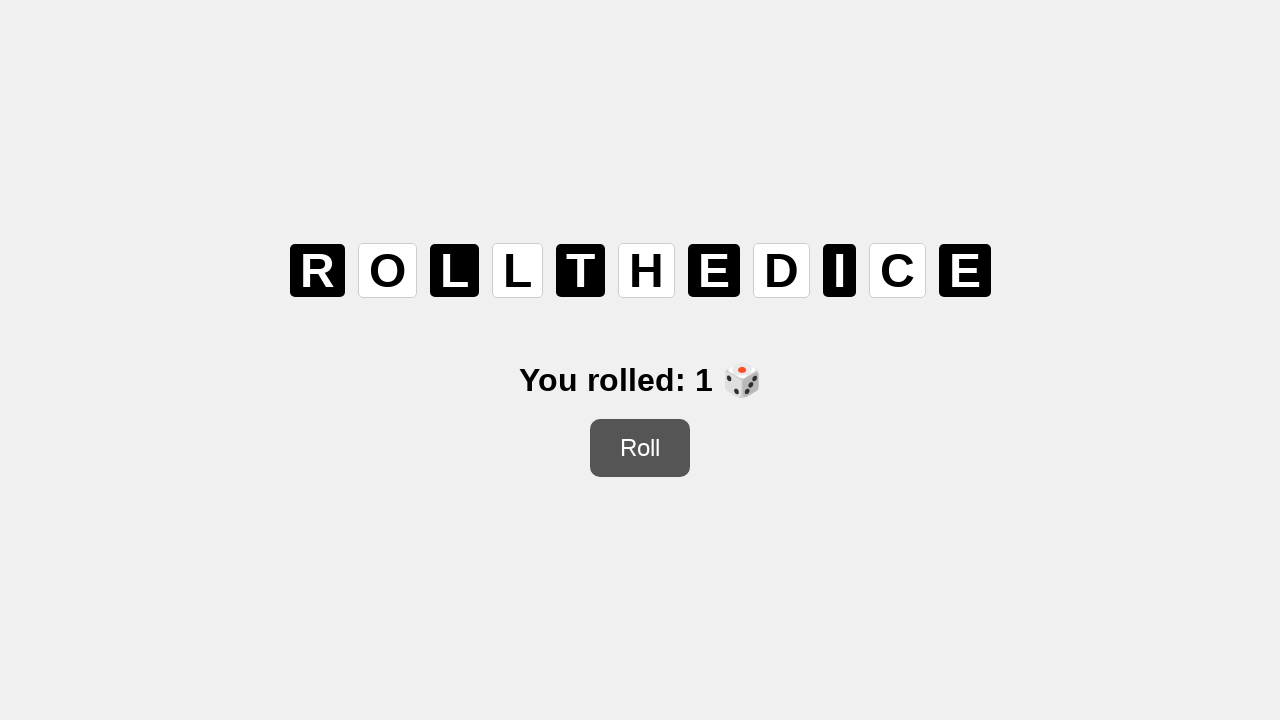

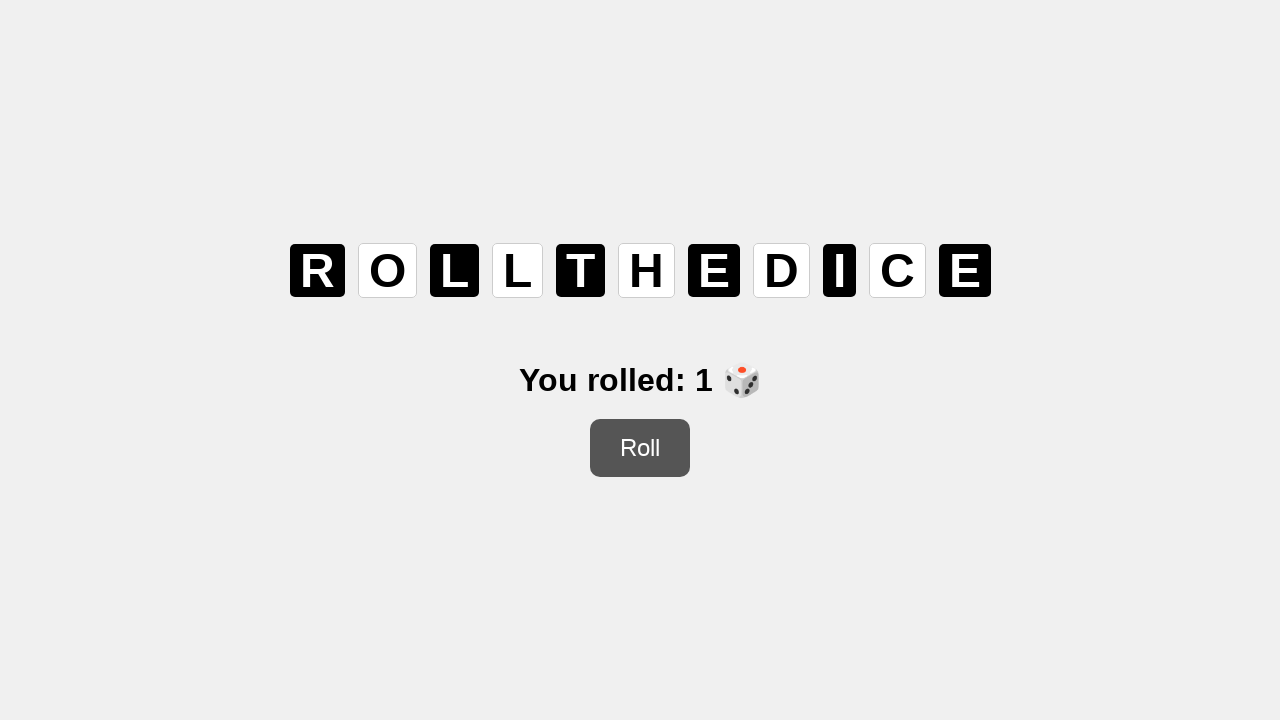